Tests double-click functionality by performing a double-click on a copy text button

Starting URL: https://testautomationpractice.blogspot.com/

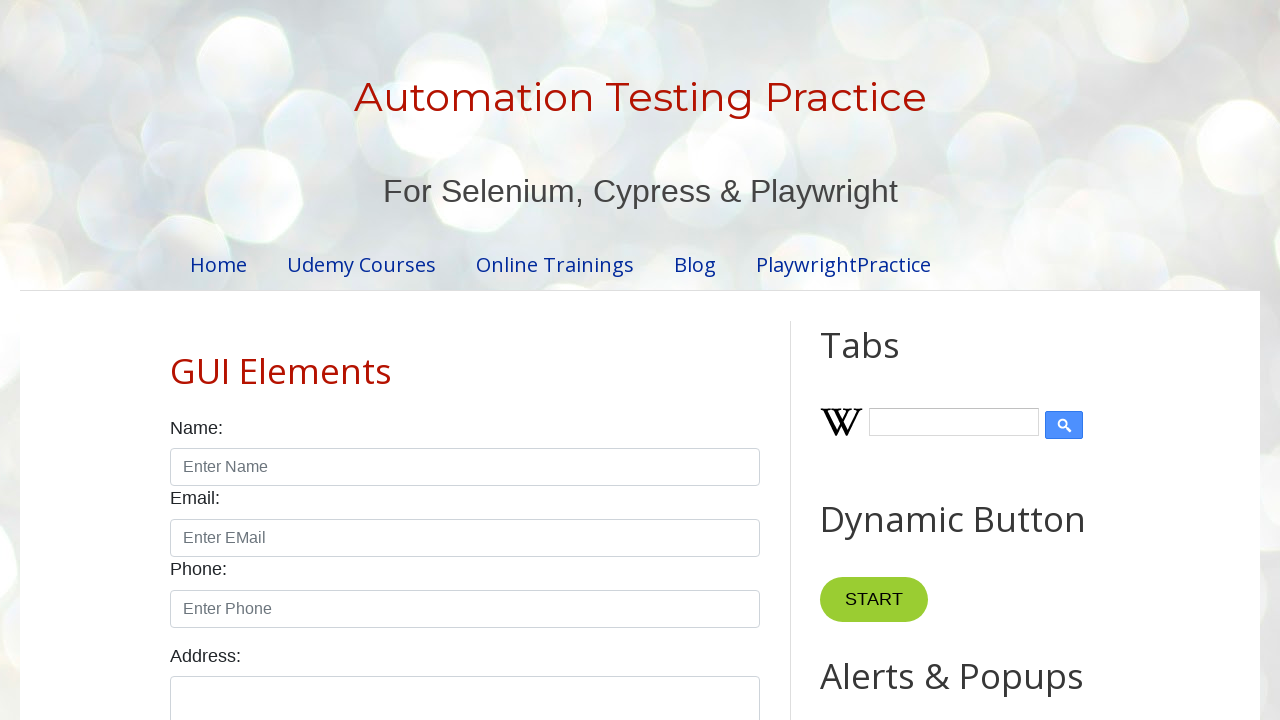

Double-clicked on the Copy Text button at (885, 360) on button:has-text('Copy Text')
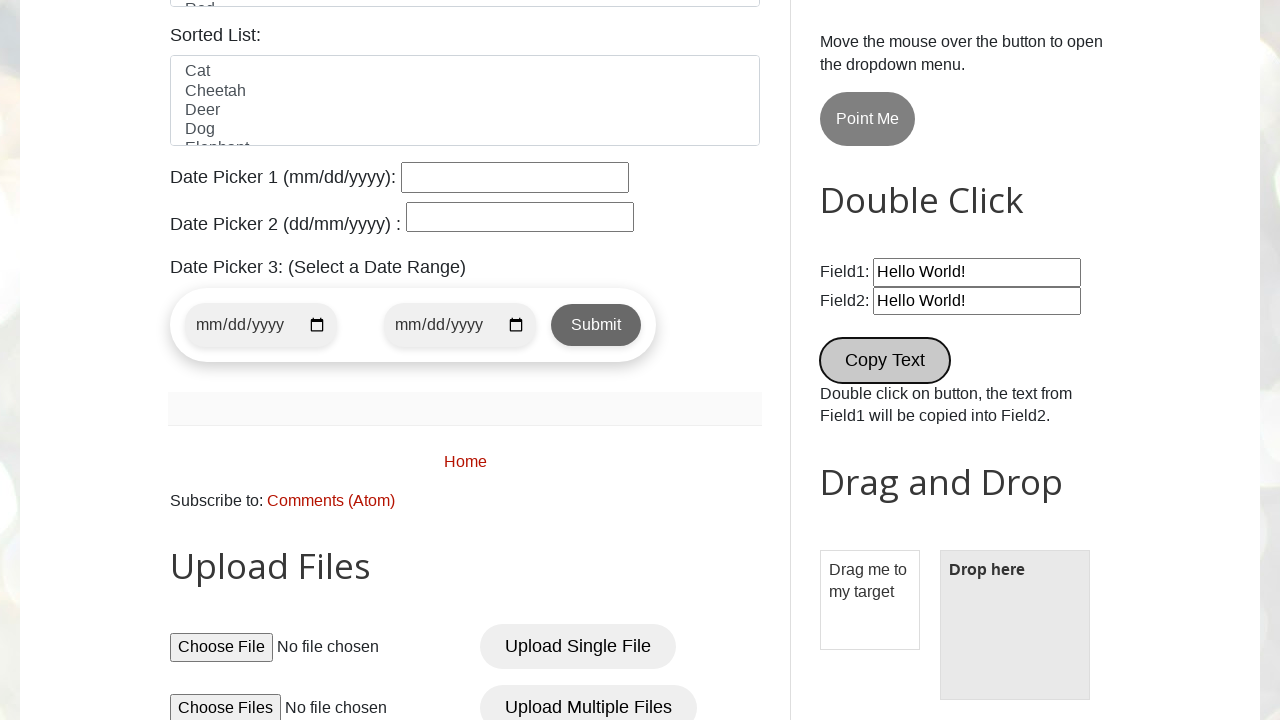

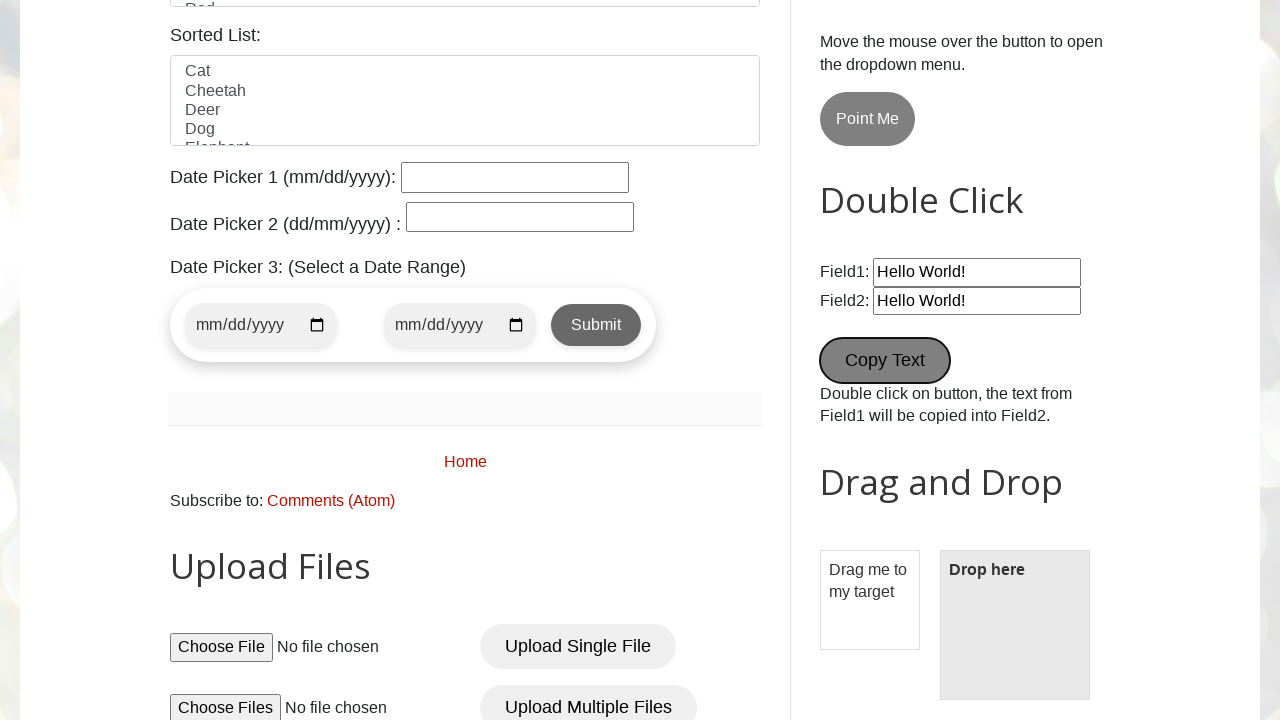